Navigates to Nike's search results page for "air max 1" and verifies that product cards are displayed with product information

Starting URL: https://www.nike.com/w?q=air+max+1

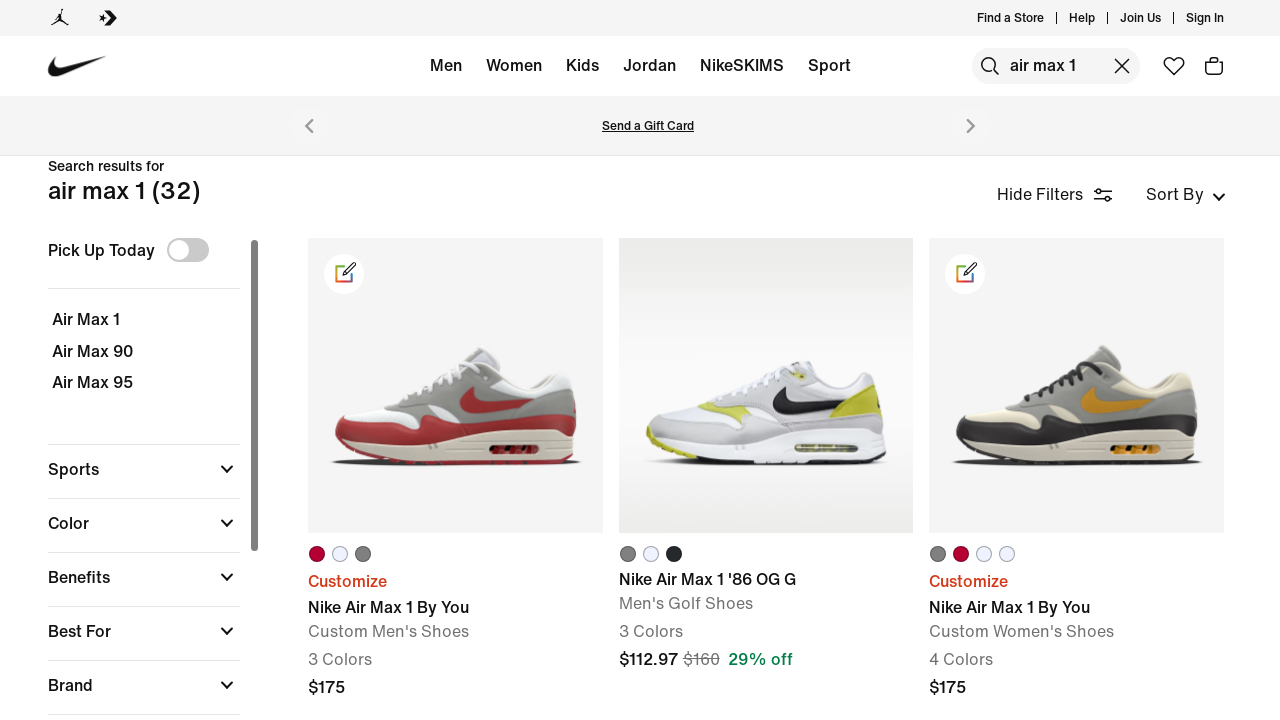

Navigated to Nike search results page for 'air max 1'
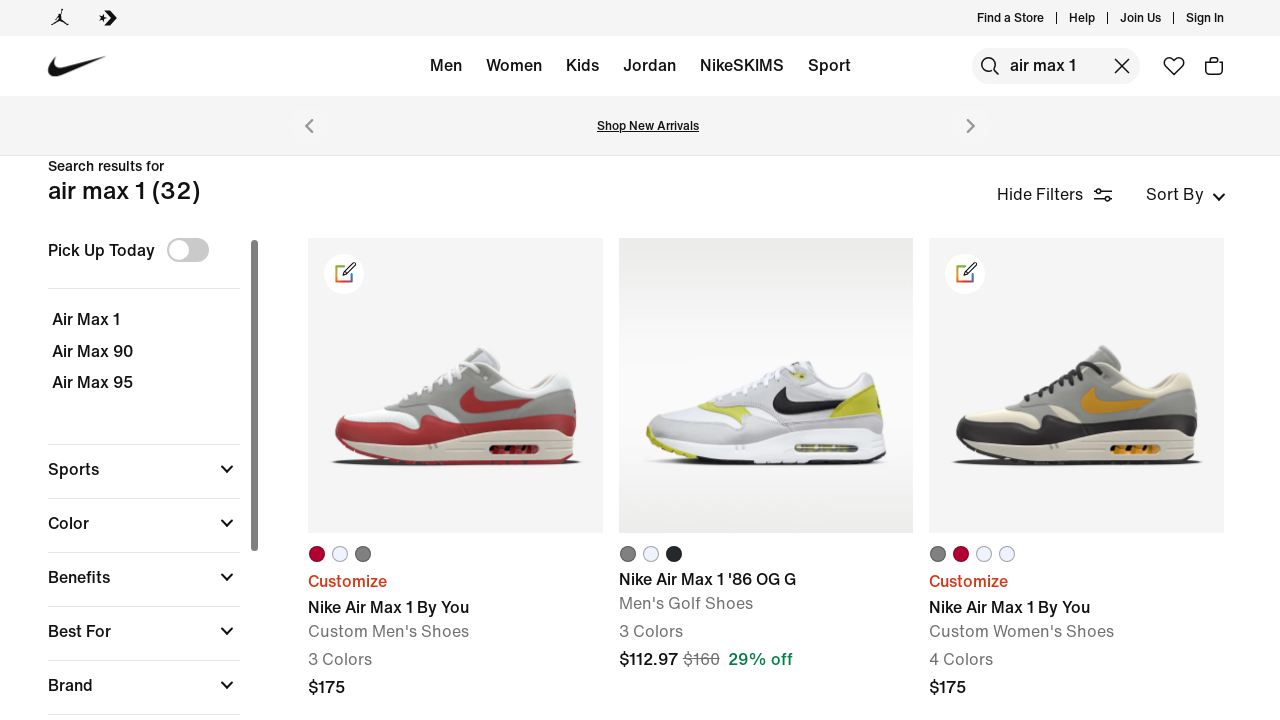

Product cards loaded on search results page
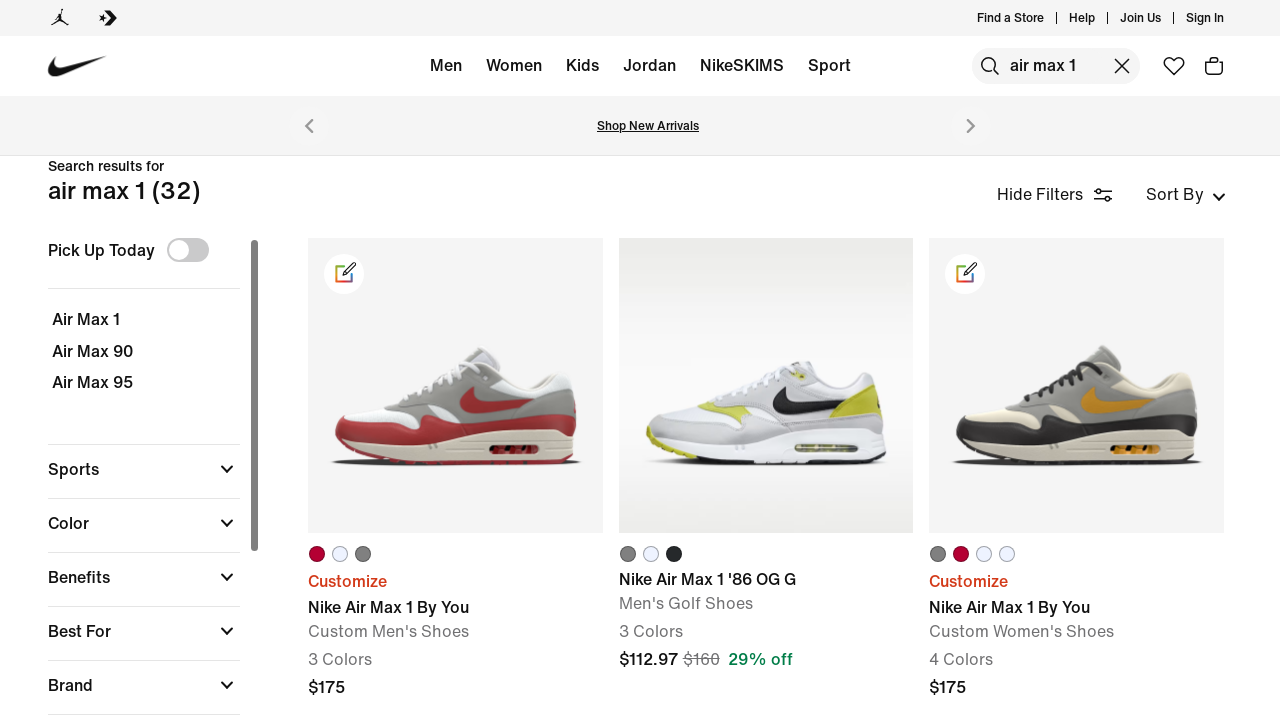

Product card titles are present
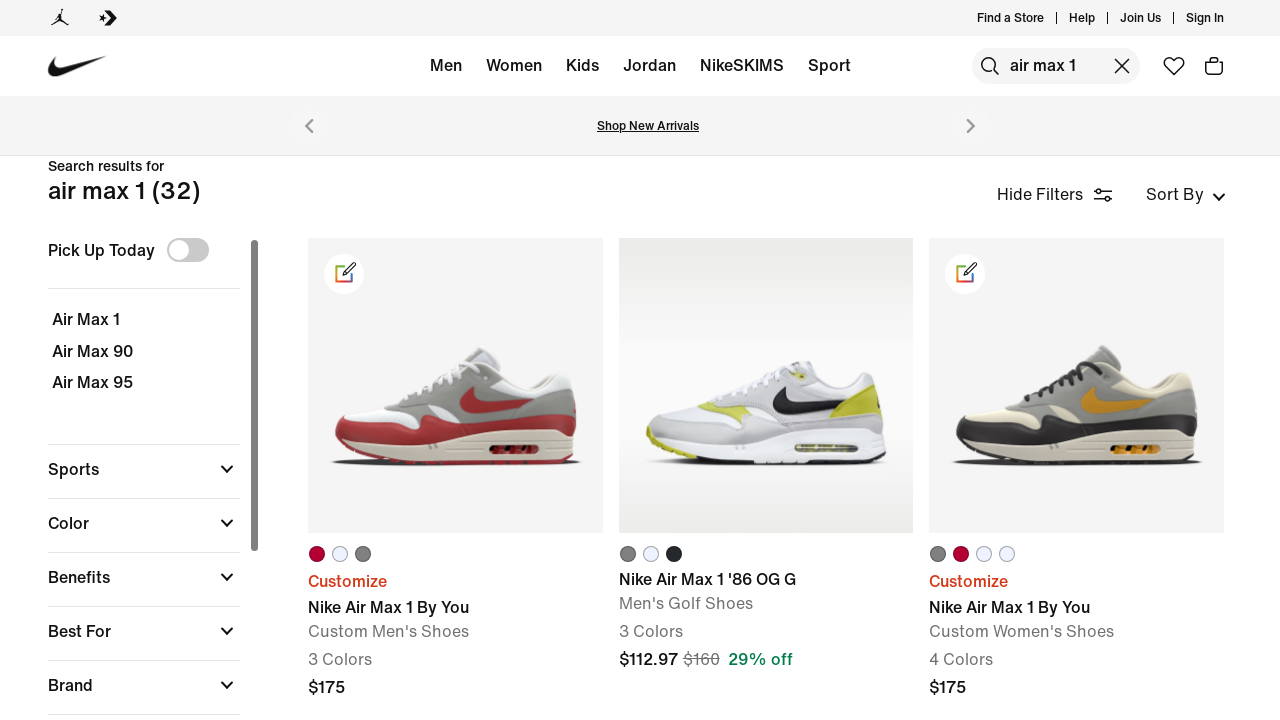

Product card link overlays are present
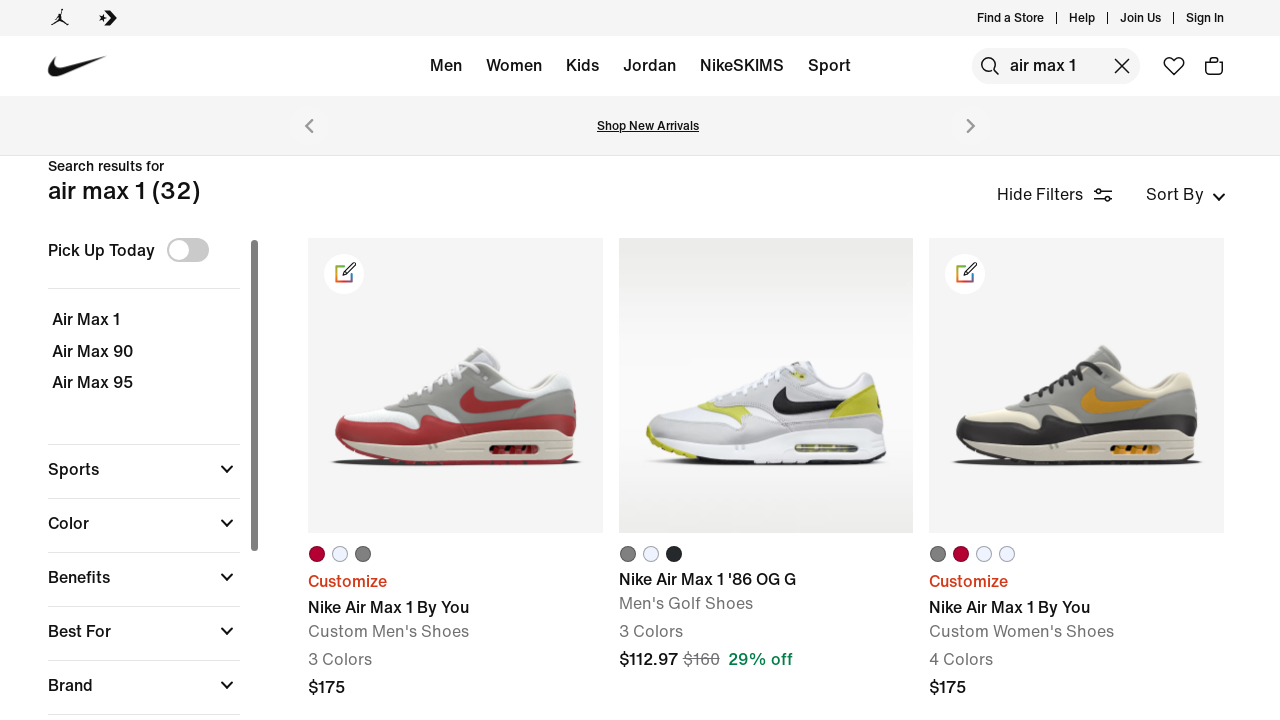

Product card hero images are present
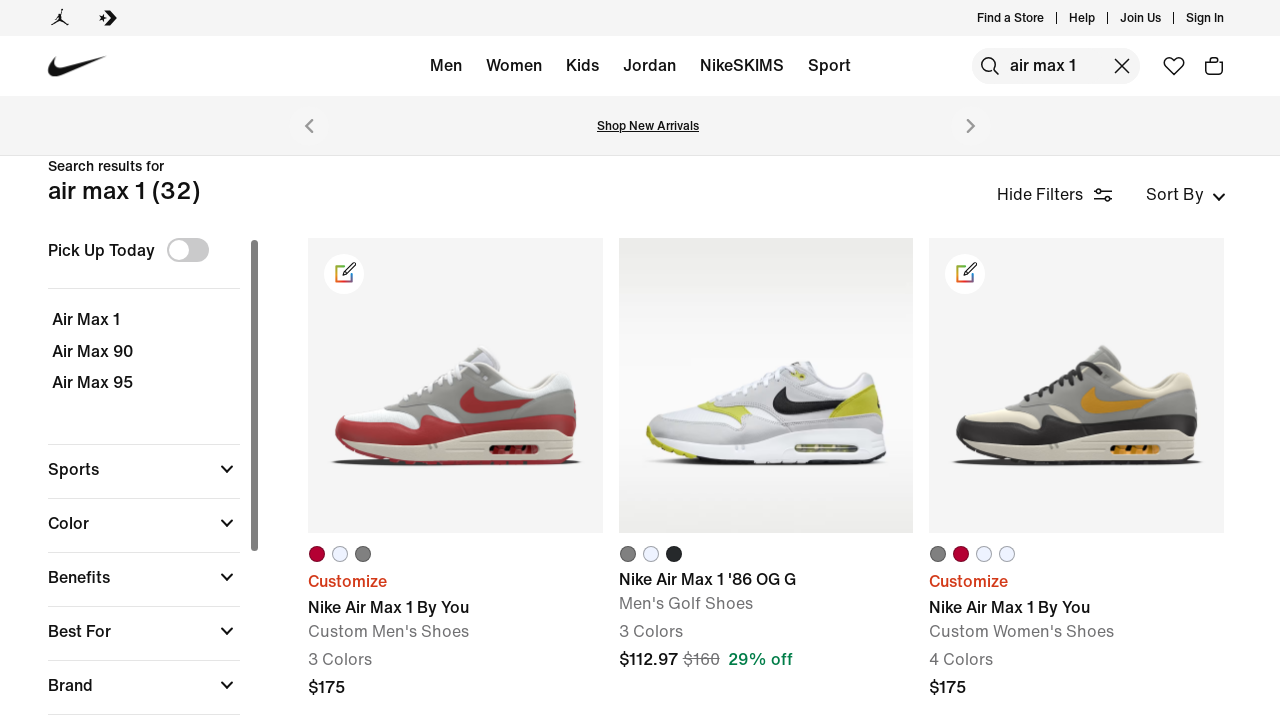

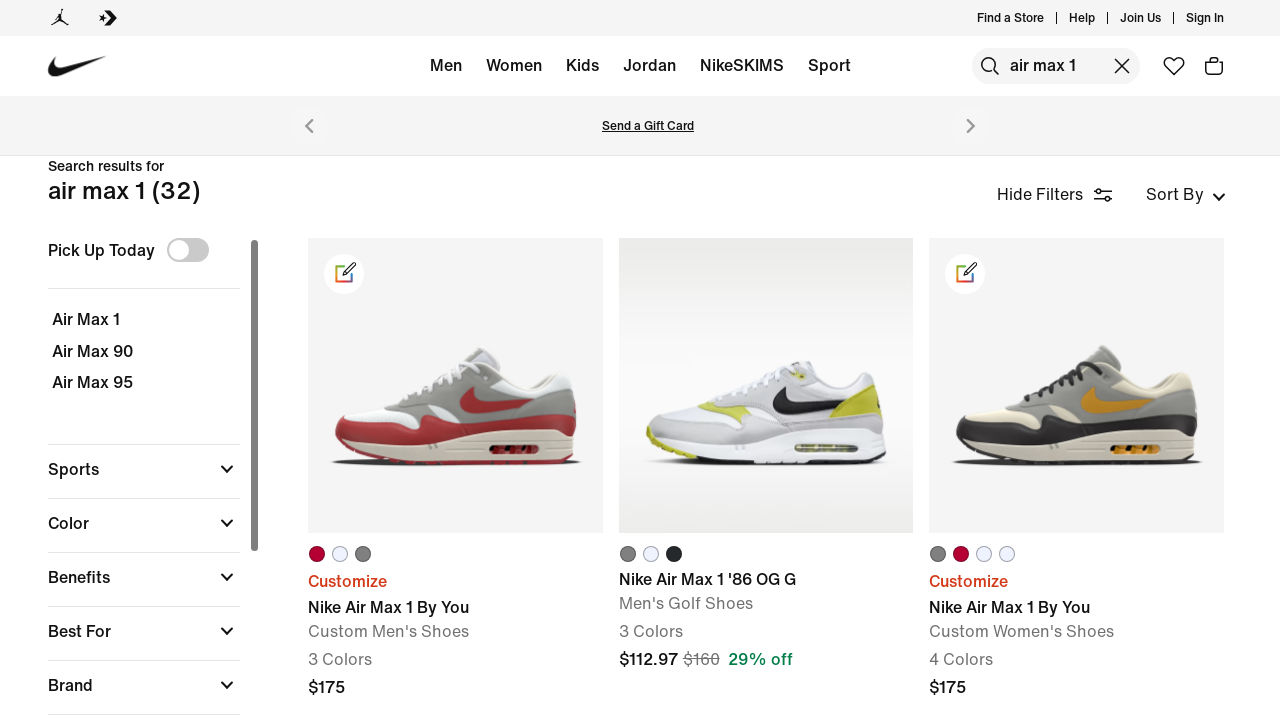